Tests drag and drop functionality on jQueryUI demo page by dragging an element from one location and dropping it onto a target droppable area within an iframe

Starting URL: https://jqueryui.com/droppable/

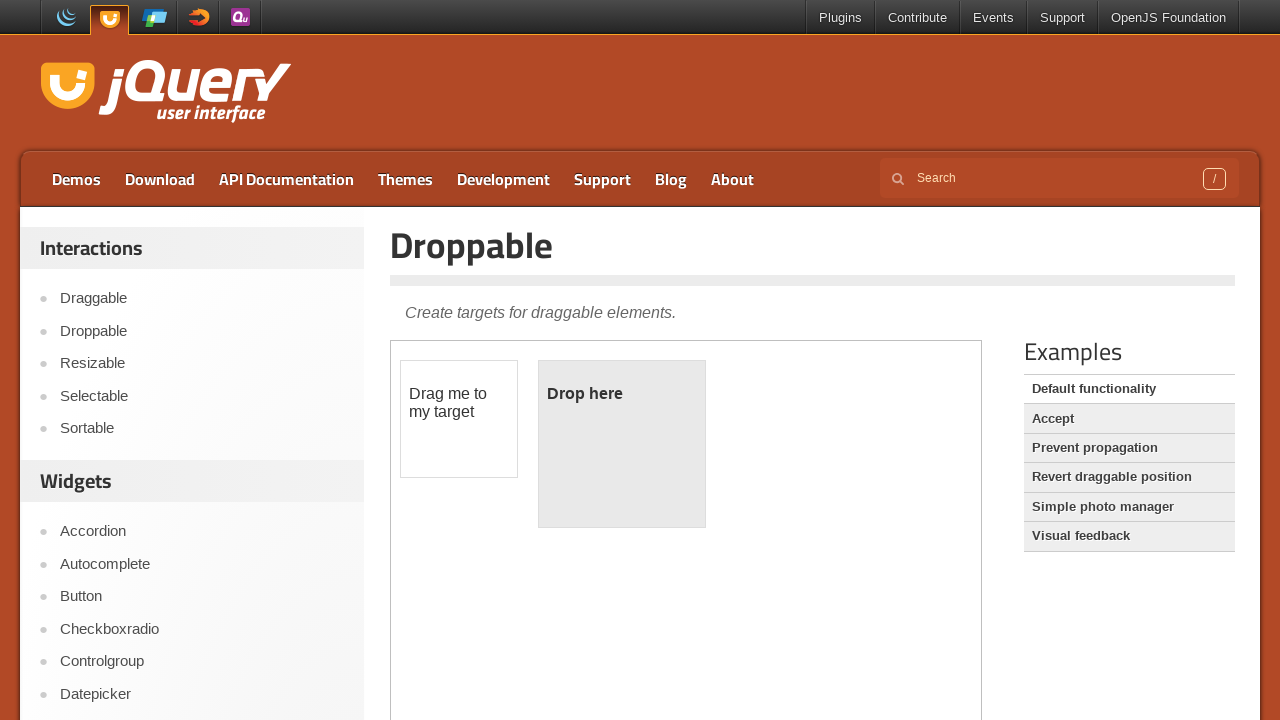

Navigated to jQuery UI droppable demo page
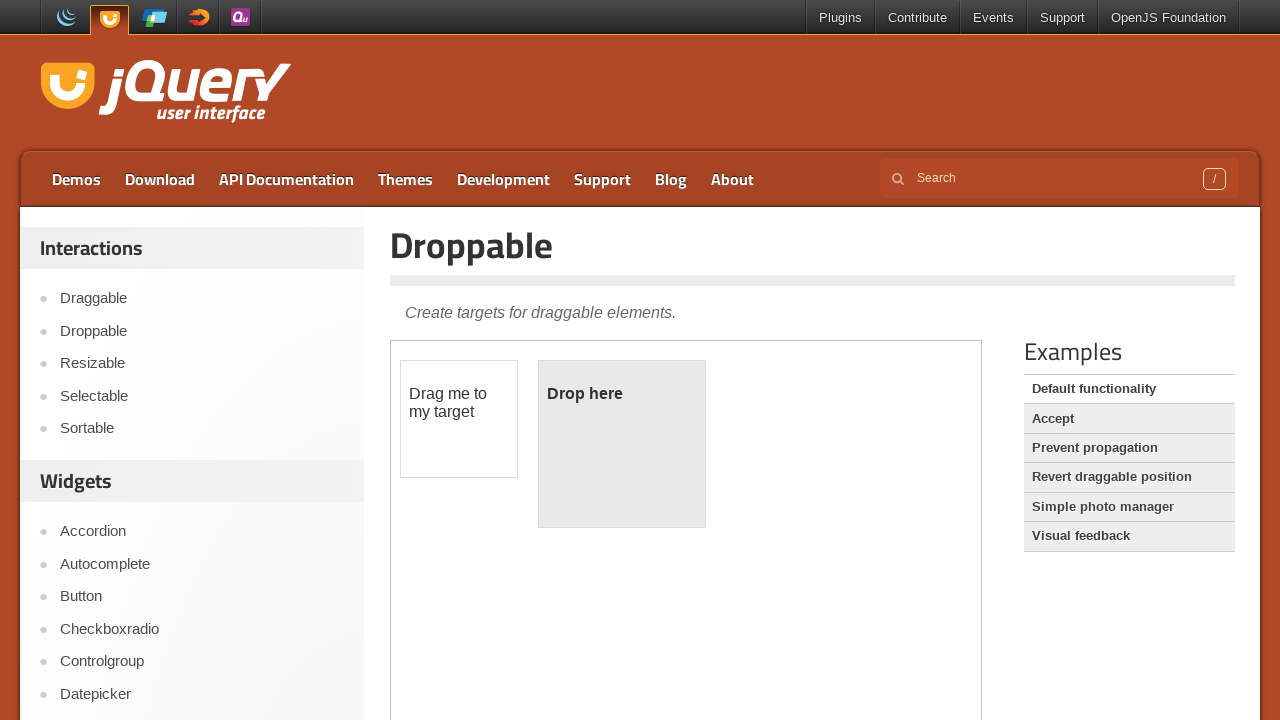

Located and switched to the iframe containing drag and drop demo
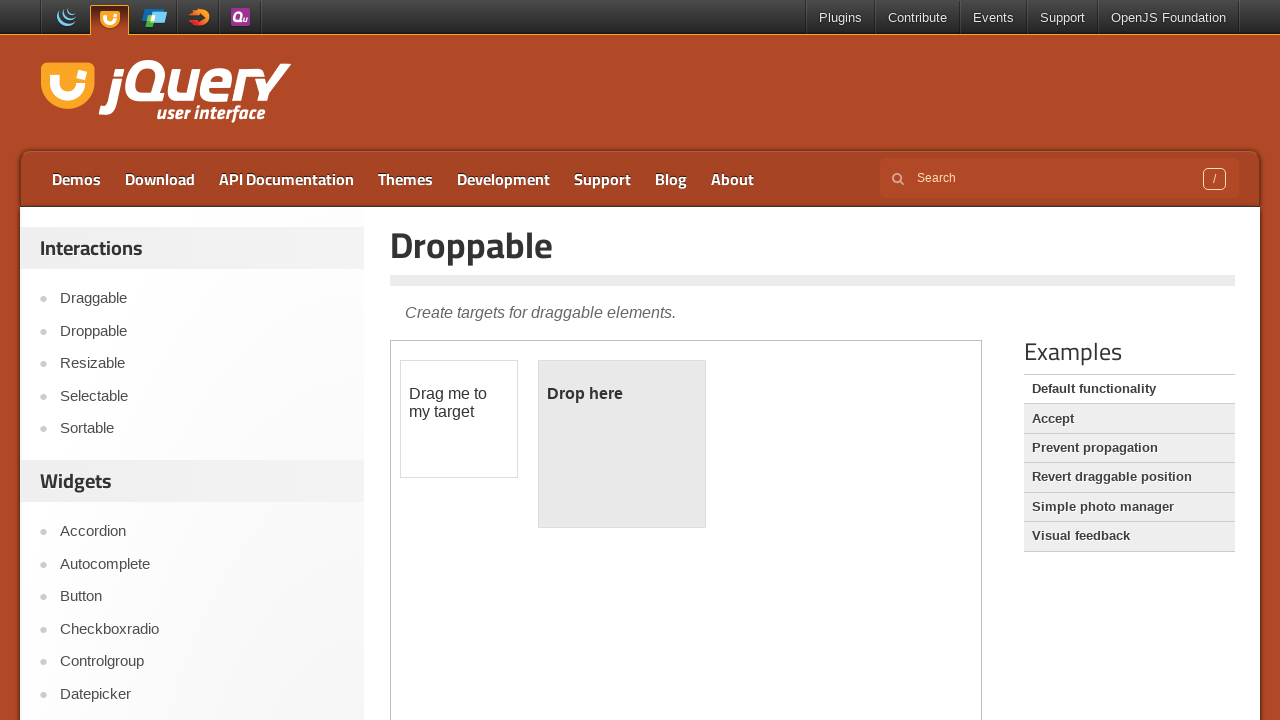

Located draggable element
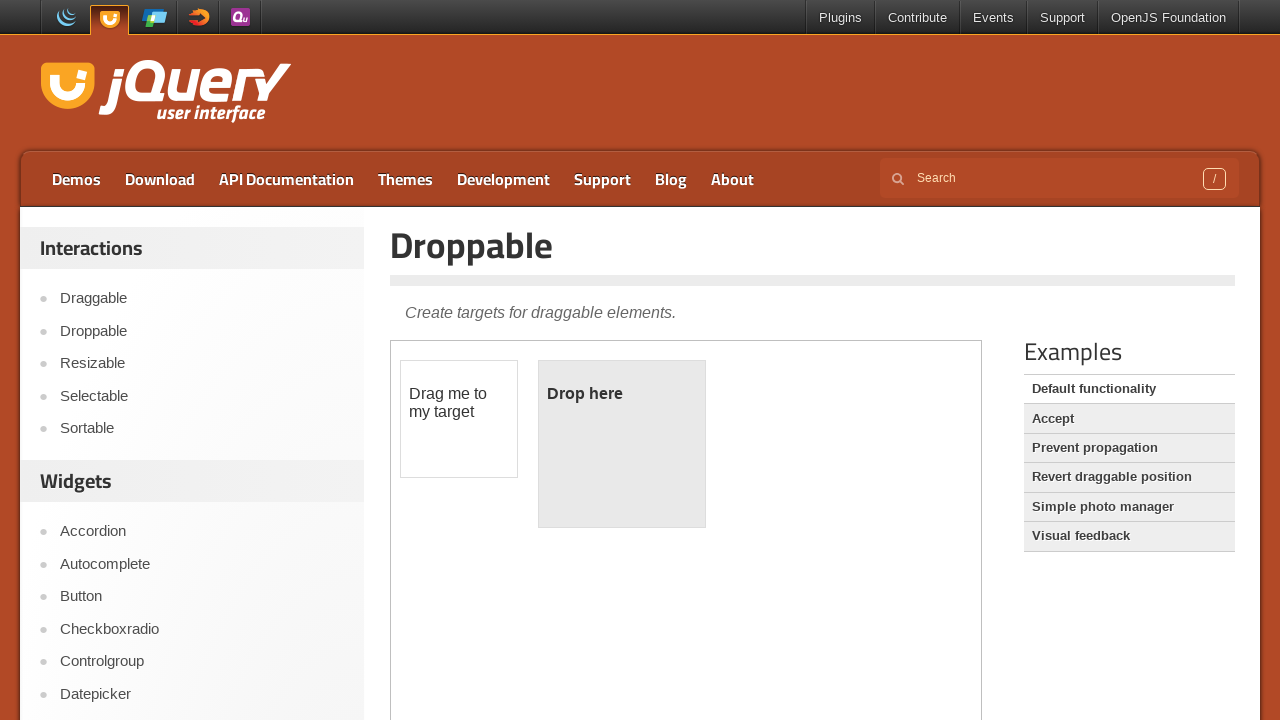

Located droppable target element
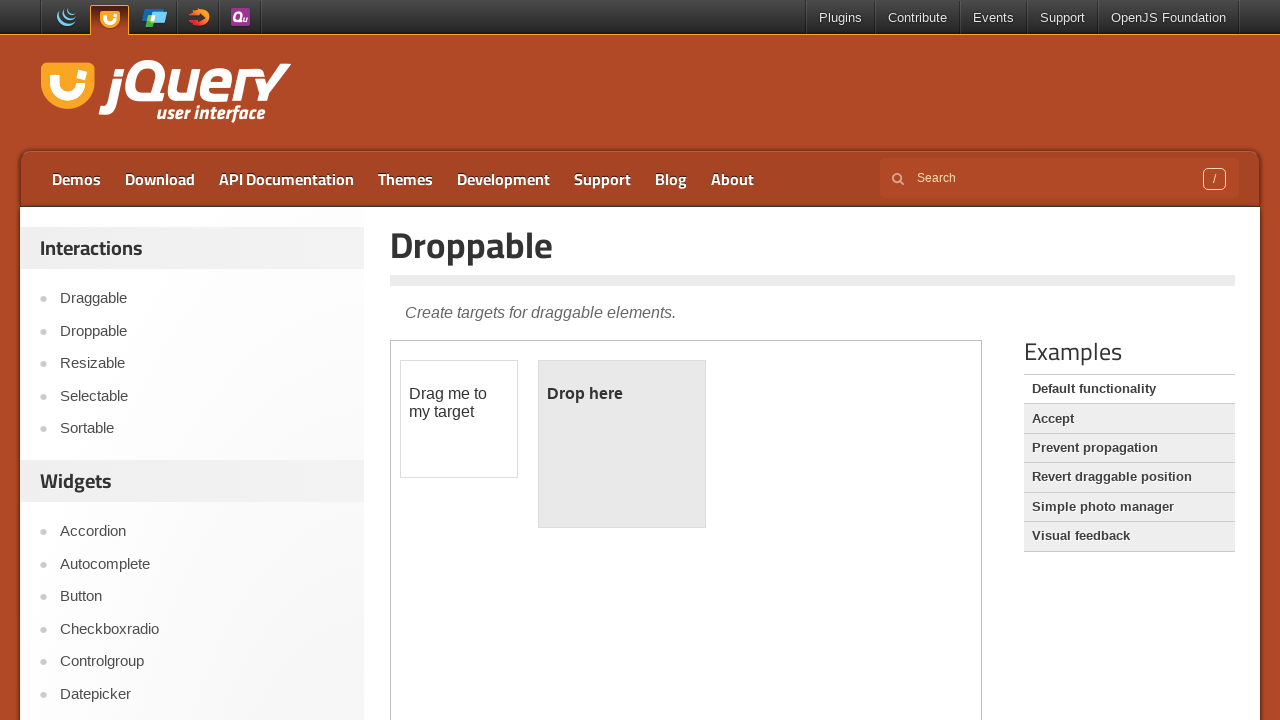

Dragged draggable element onto droppable target at (622, 444)
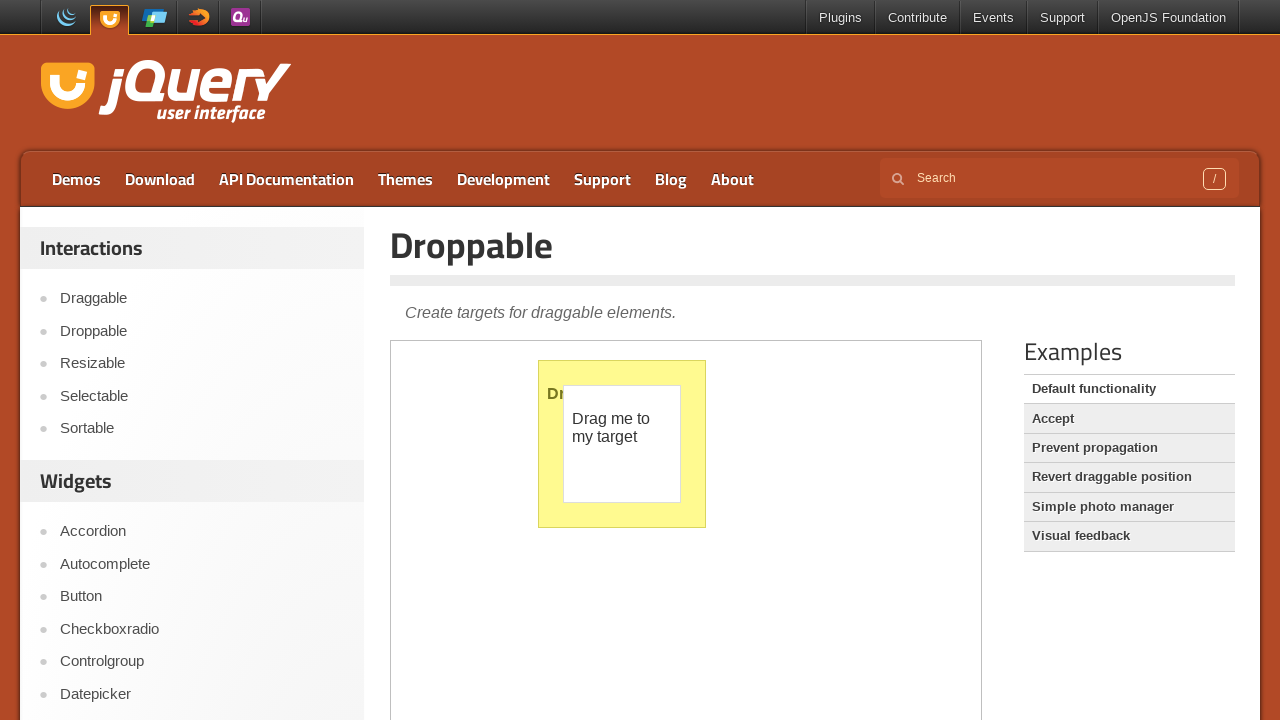

Verified drop was successful - droppable element now shows 'Dropped!' text
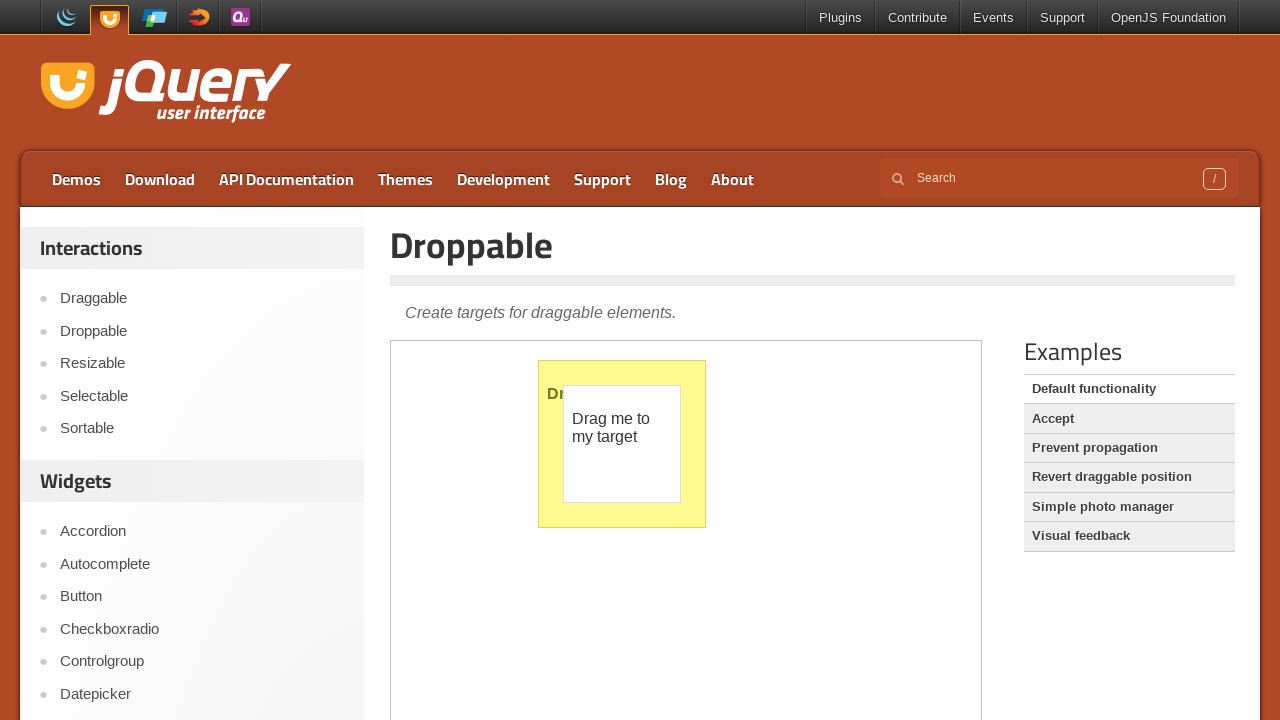

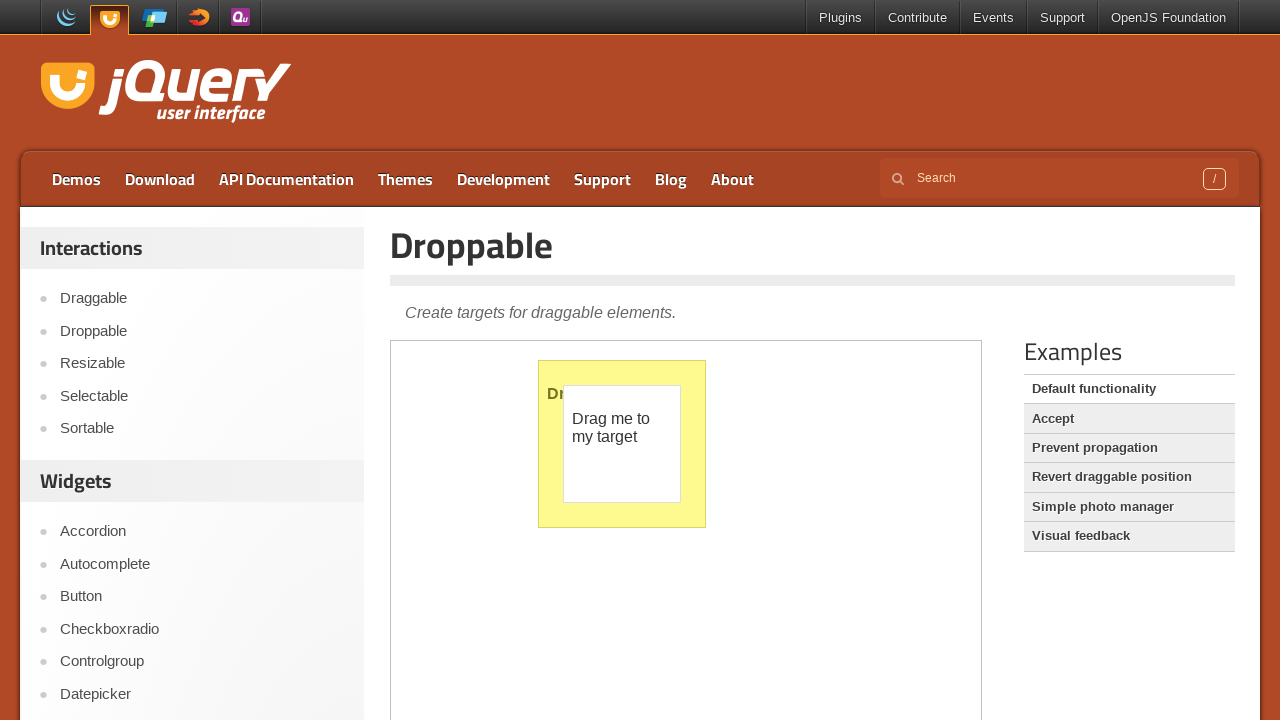